Tests keyboard actions on a form including selecting all text, deleting, typing characters, cut/paste operations, and page navigation keys

Starting URL: https://testpages.eviltester.com/styled/basic-html-form-test.html

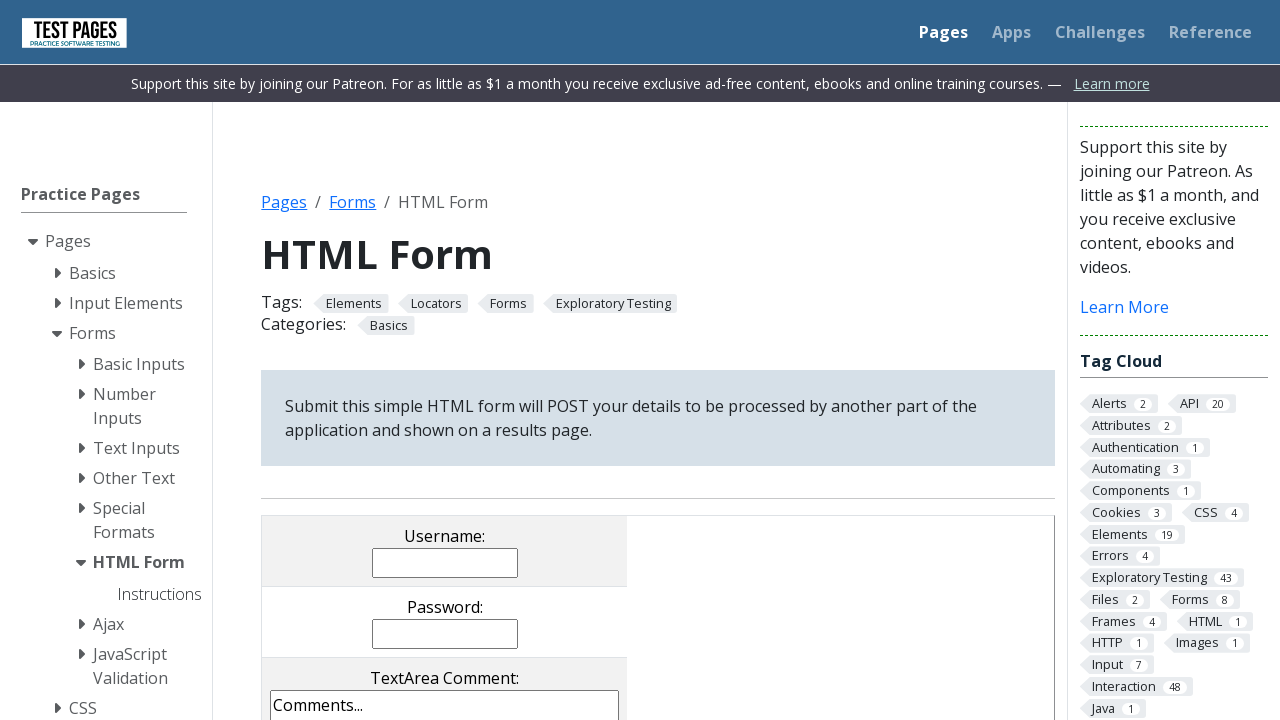

Located textarea element for comments
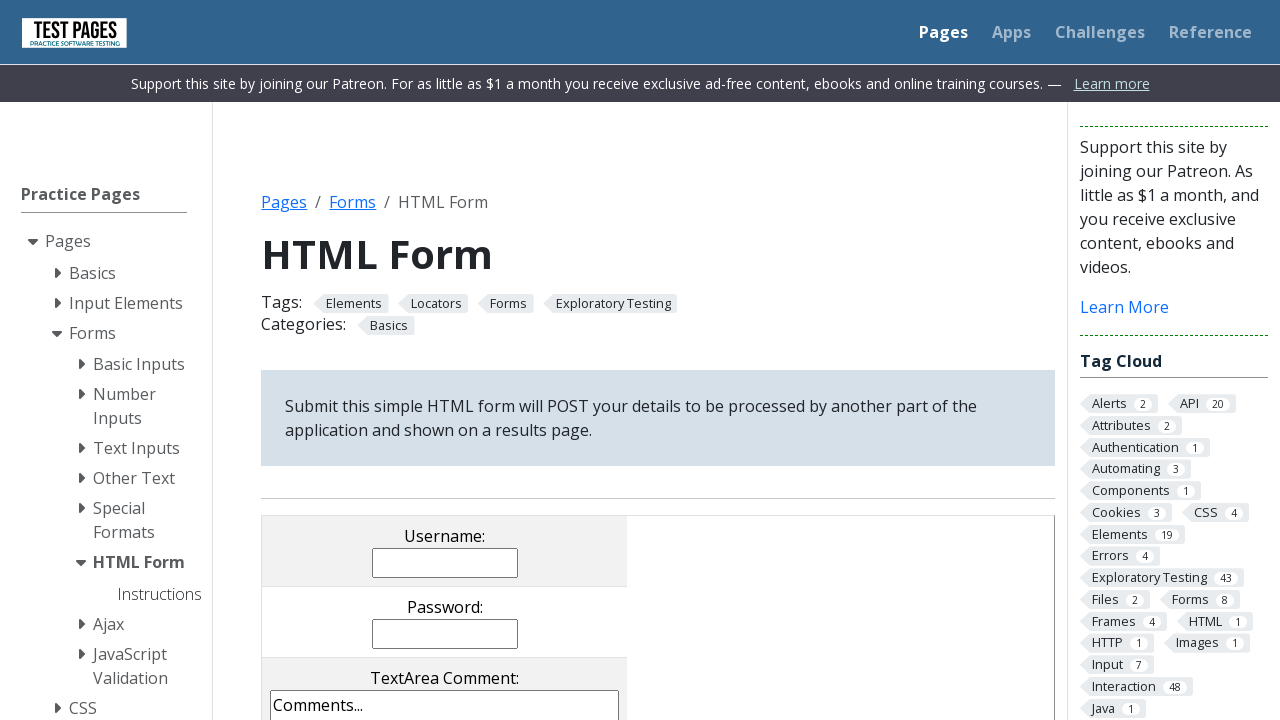

Selected all text in textarea using Ctrl+A on [name='comments']
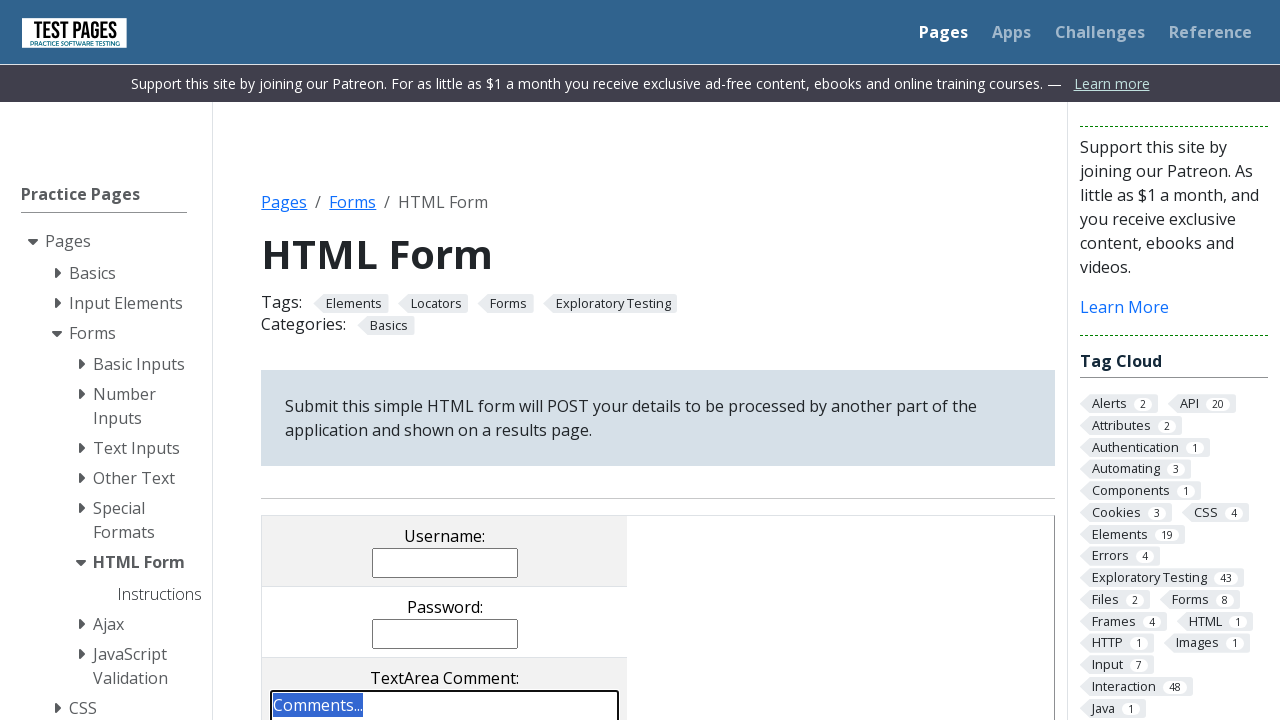

Deleted selected text with Backspace on [name='comments']
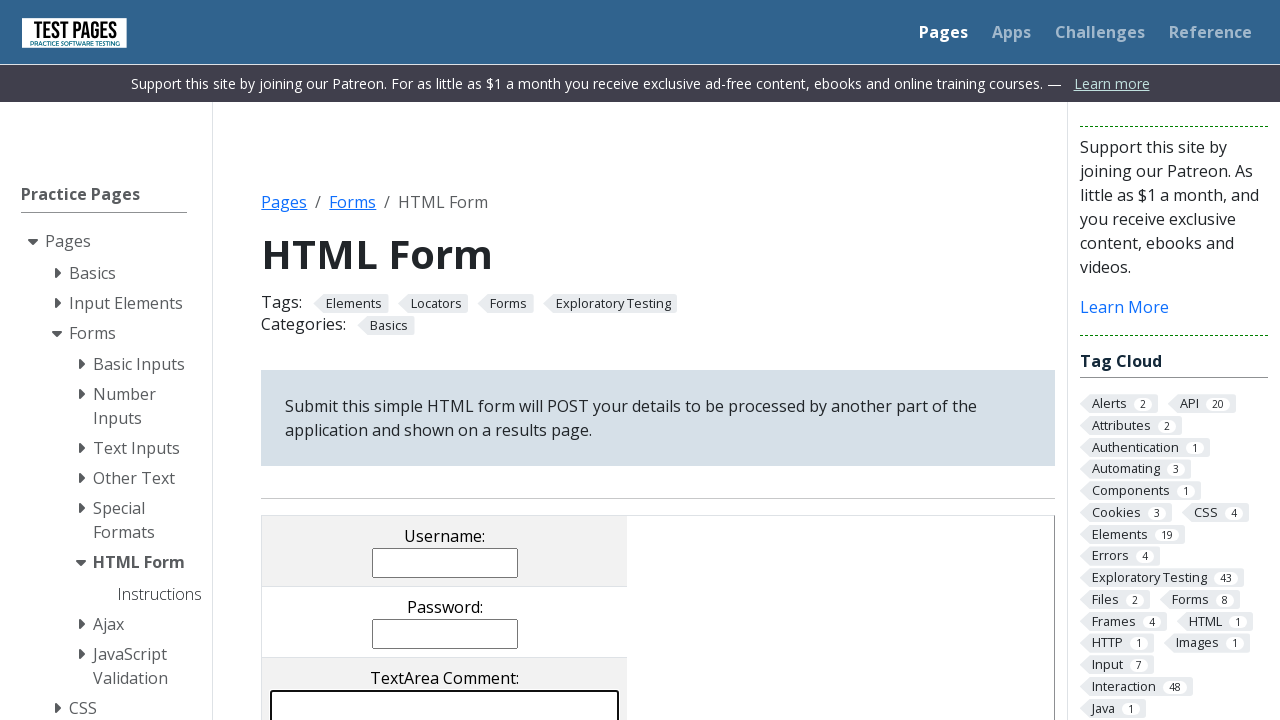

Typed characters 'aBc' in textarea on [name='comments']
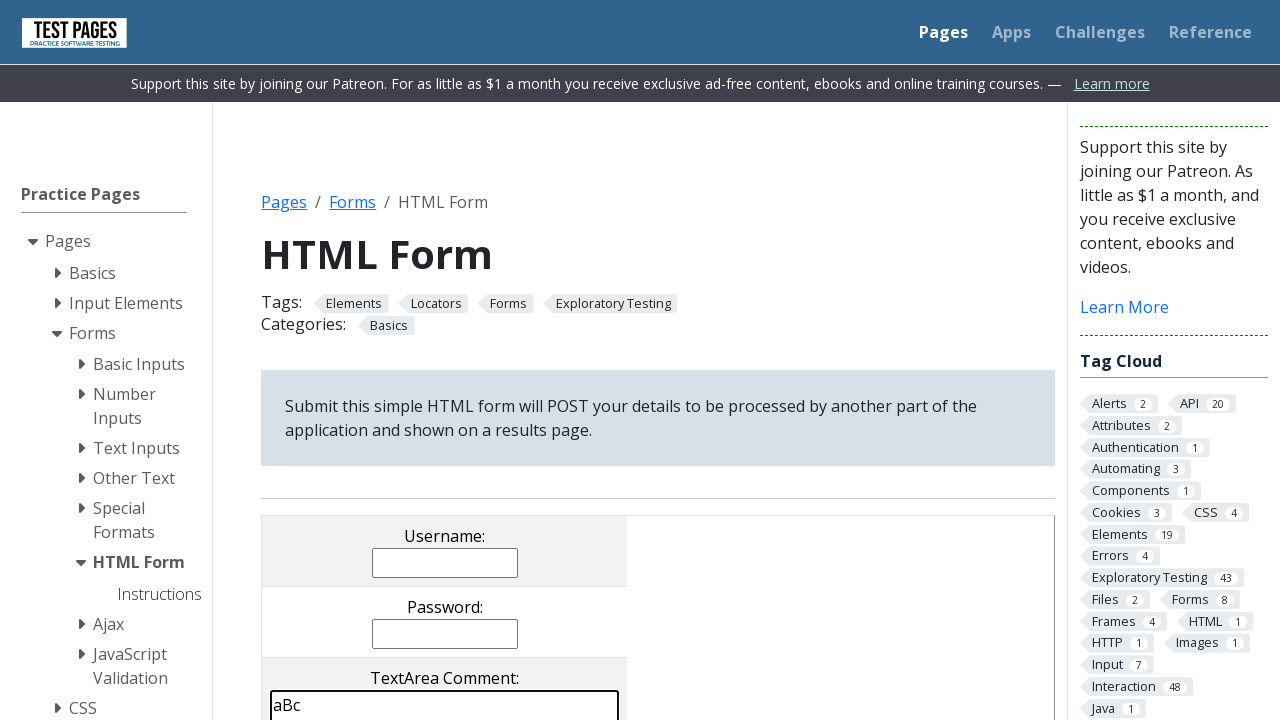

Selected all text and cut using Ctrl+A+X on [name='comments']
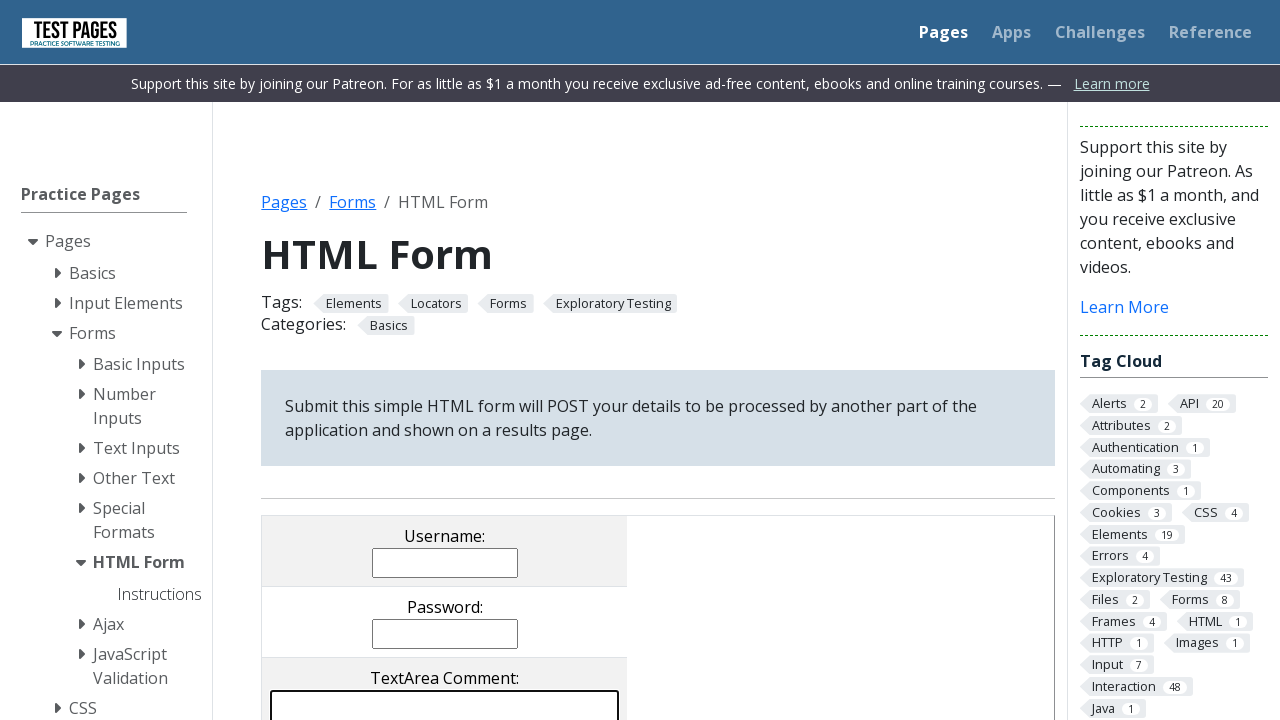

Located username field element
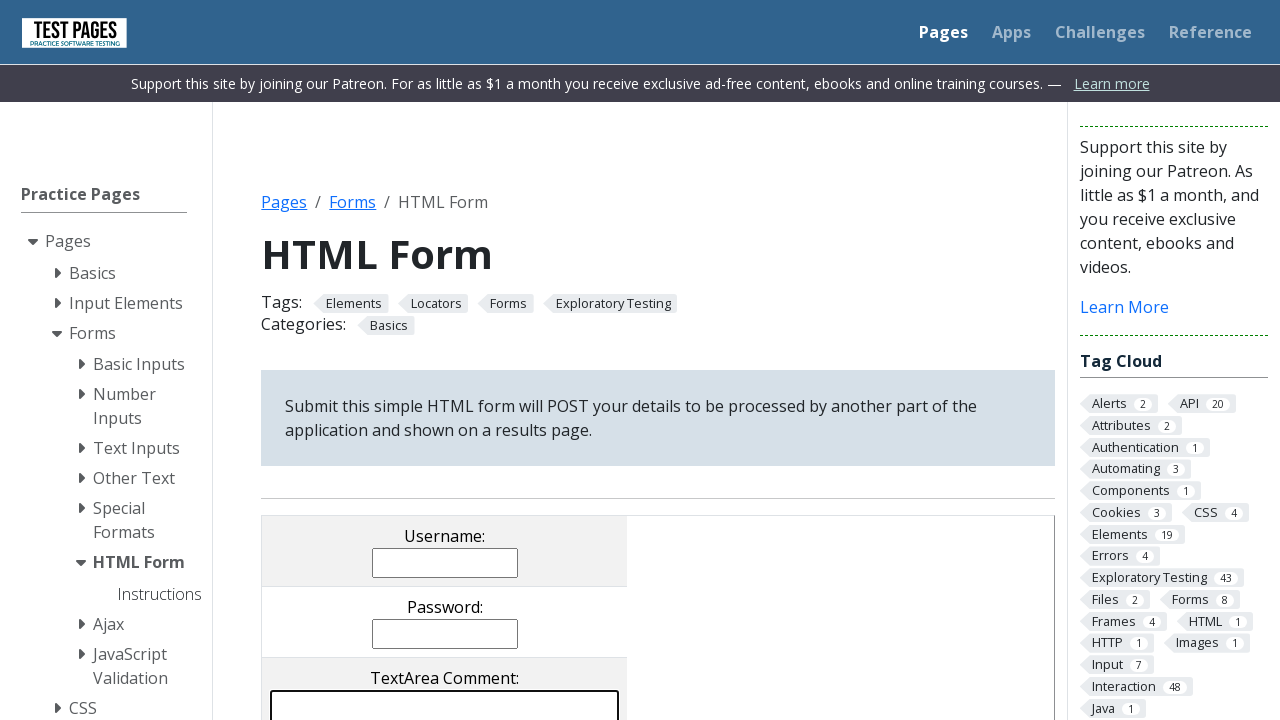

Pasted cut text into username field using Ctrl+V on [name='username']
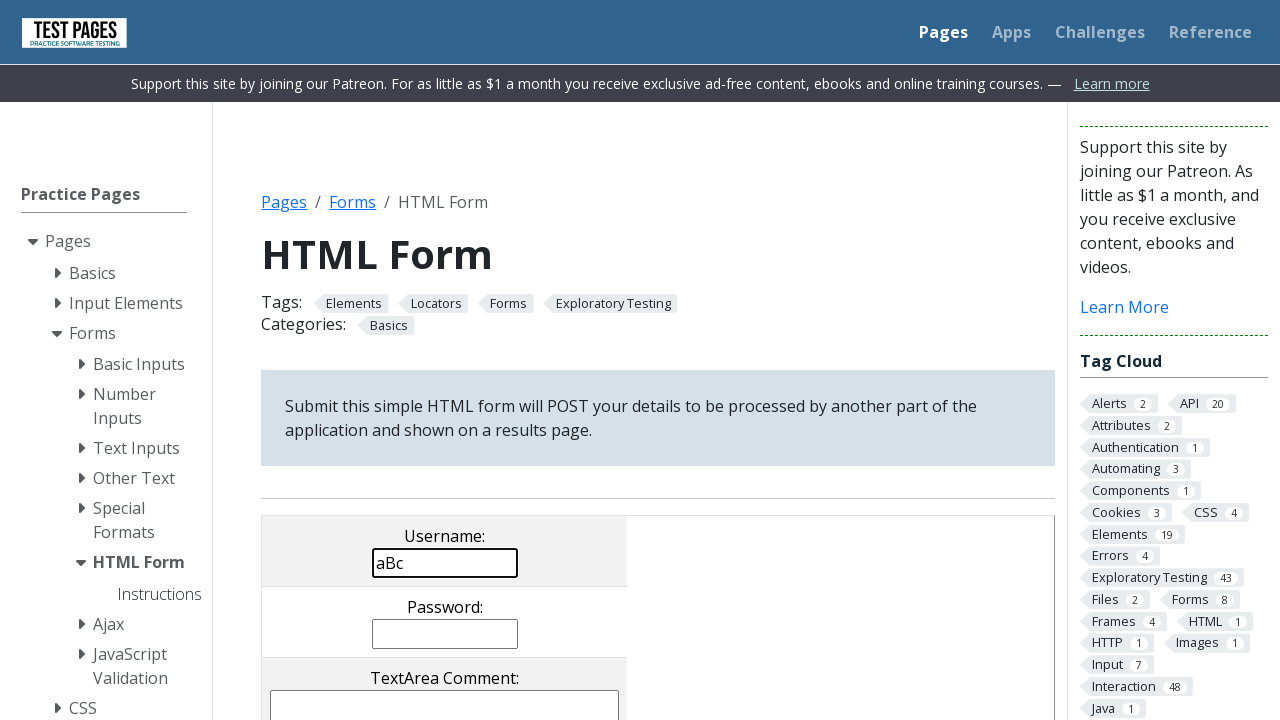

Moved cursor left 3 positions in username field on [name='username']
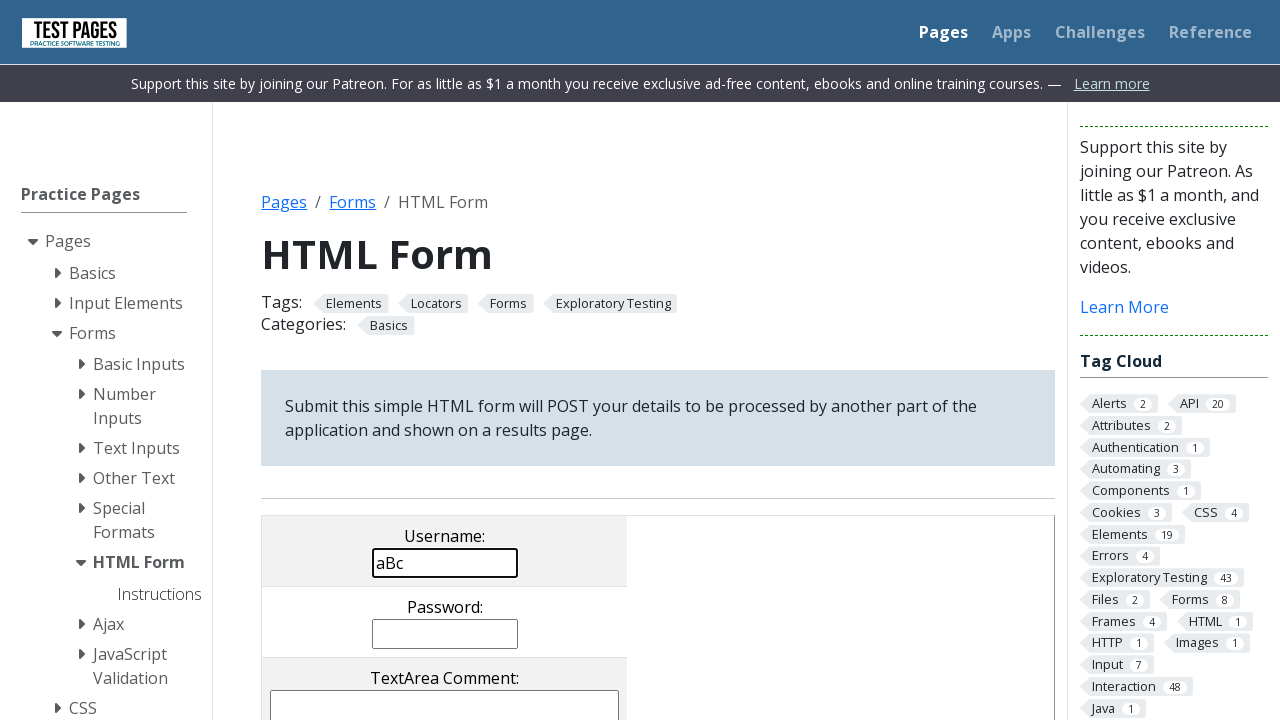

Typed 'Z' character at cursor position on [name='username']
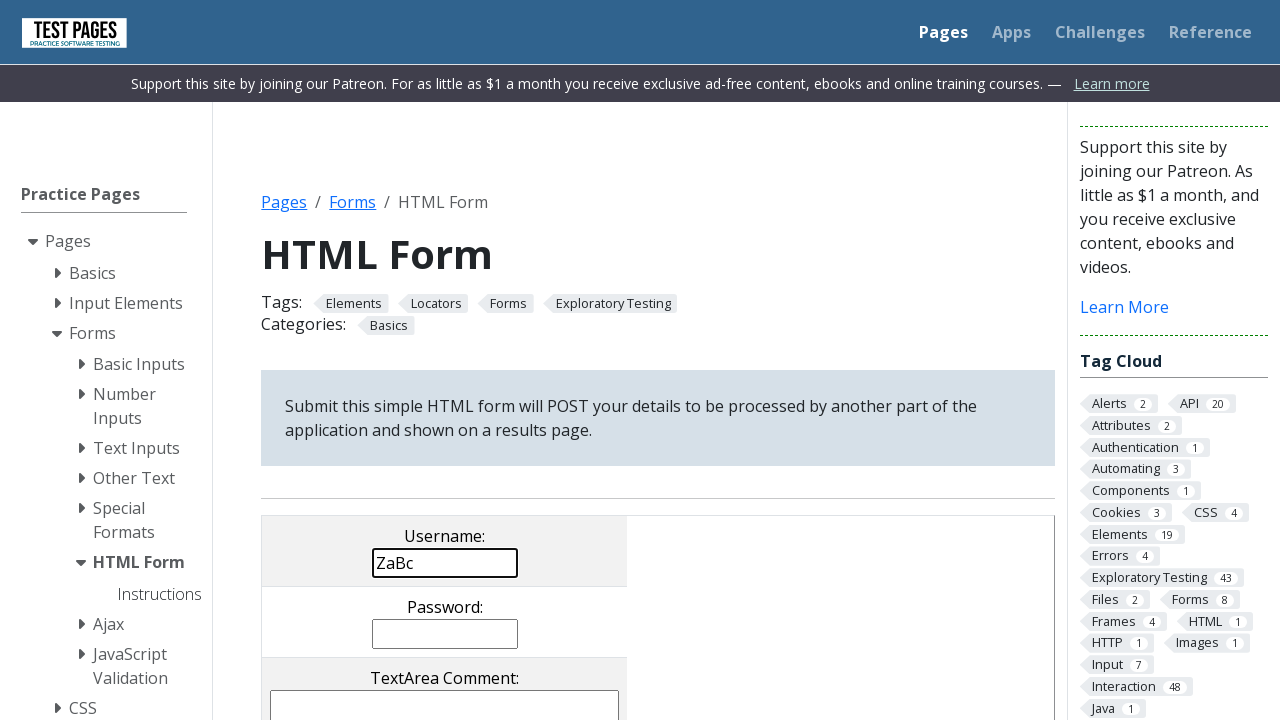

Pressed PageDown key to scroll page down
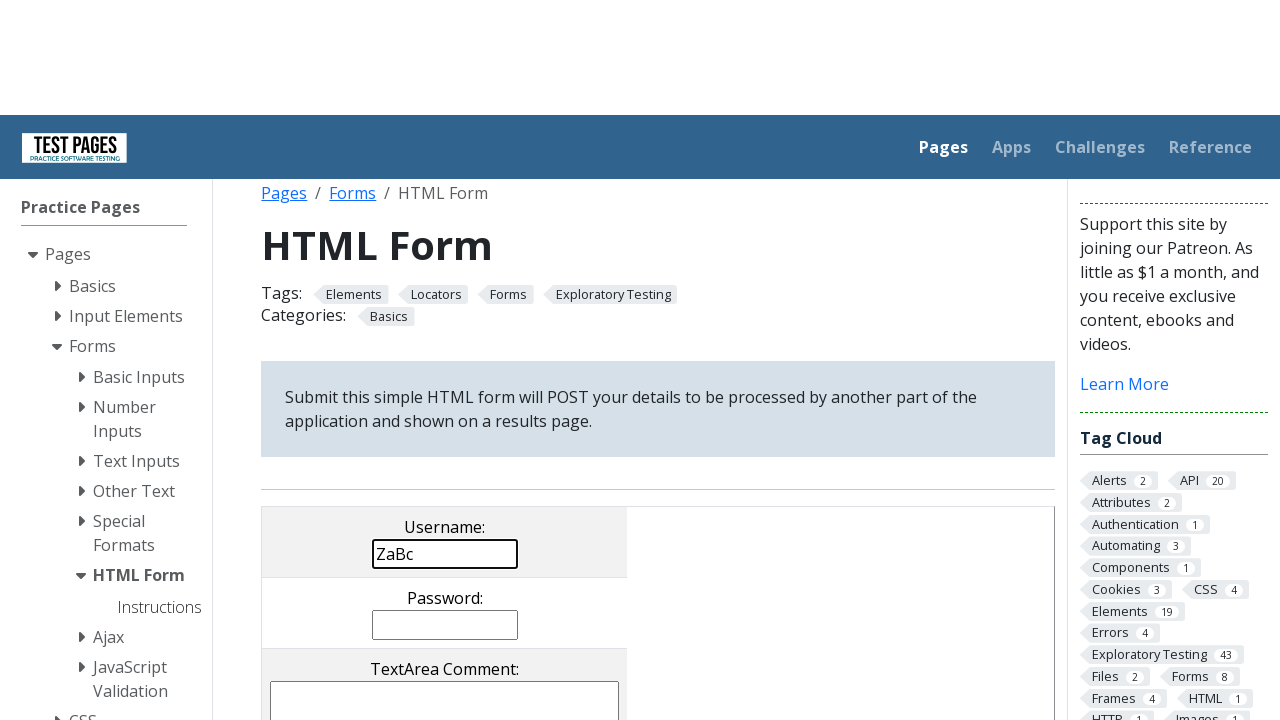

Pressed PageUp key to scroll page up
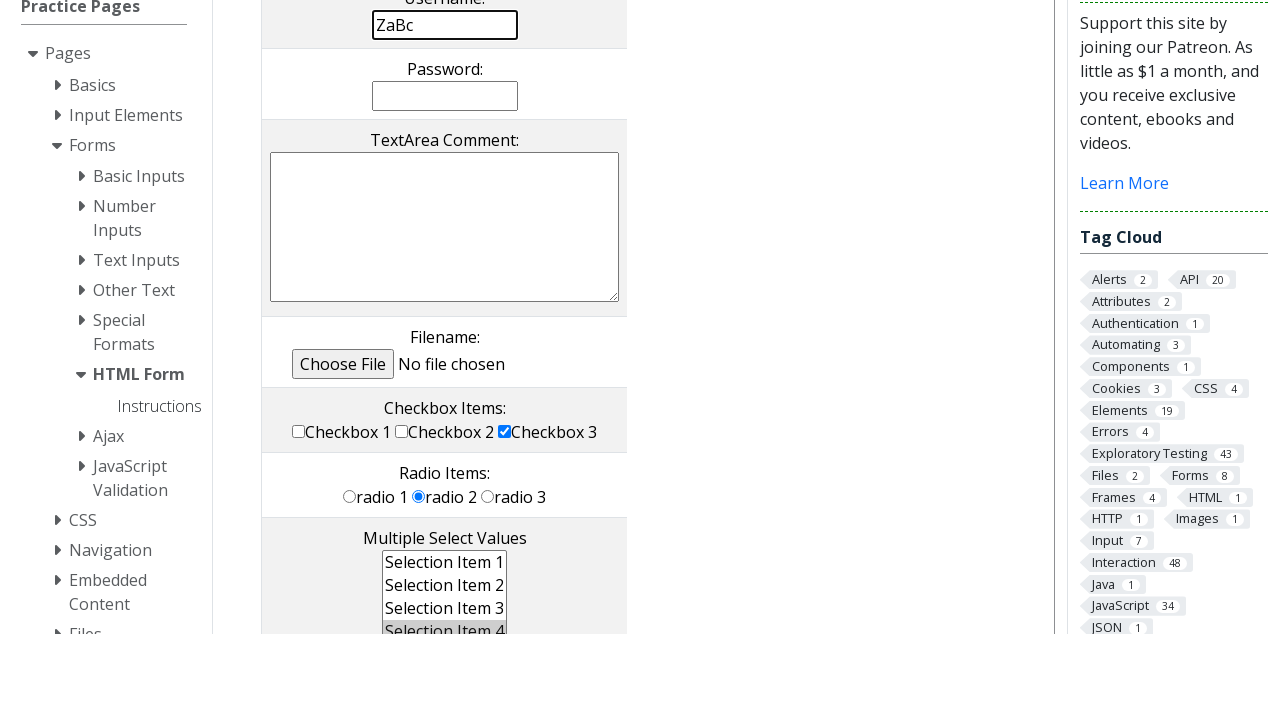

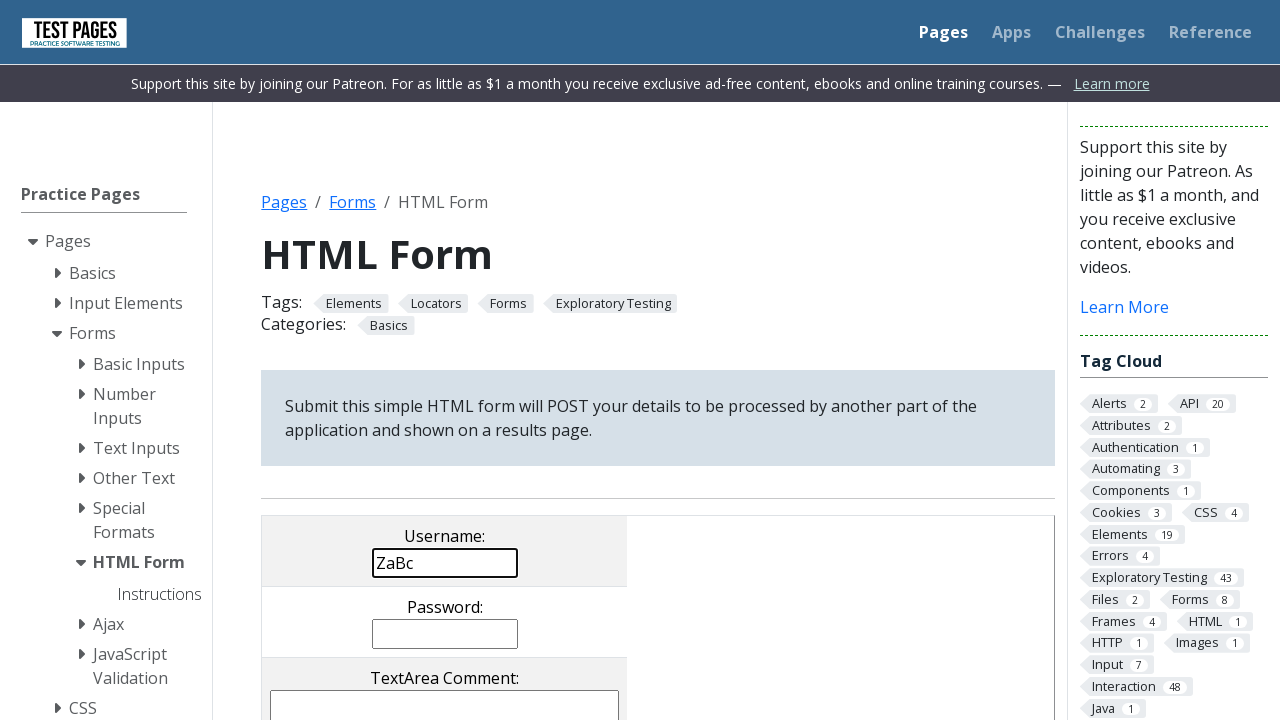